Tests interaction with an MDN accessibility demo page by clicking a button, handling an alert popup, and filling in a form input field.

Starting URL: https://mdn.github.io/learning-area/tools-testing/cross-browser-testing/accessibility/native-keyboard-accessibility.html

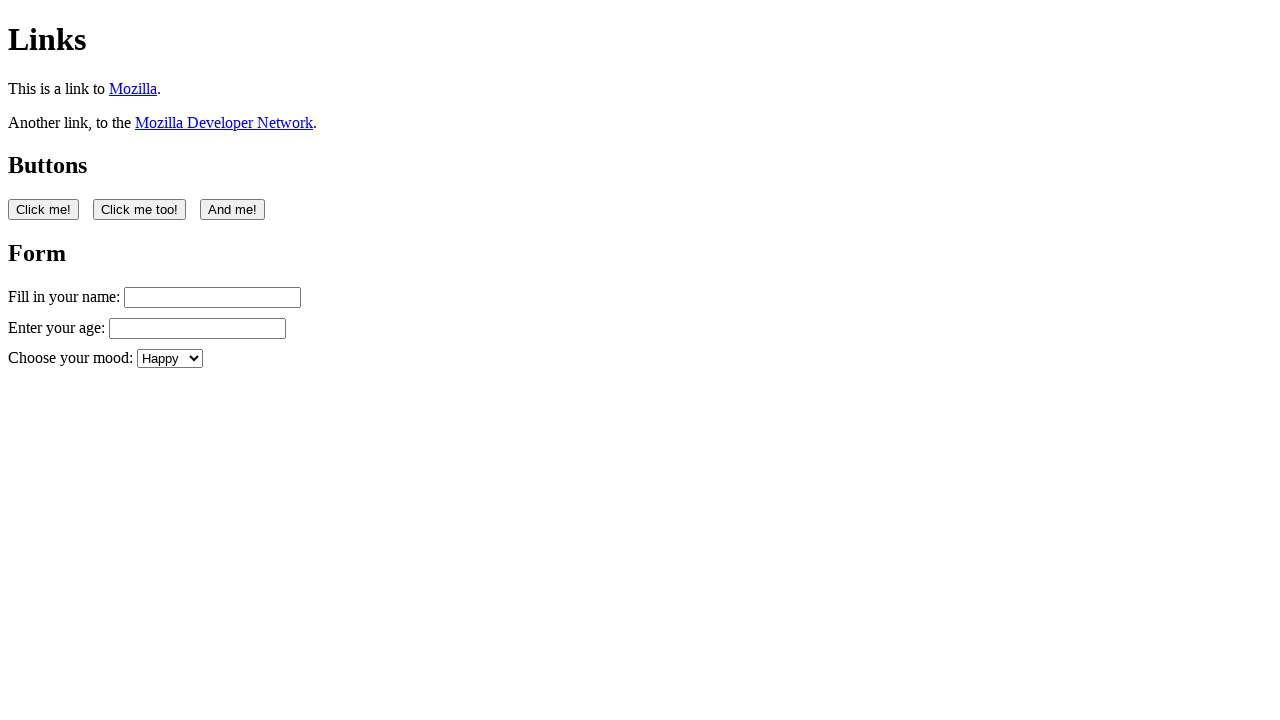

Clicked the first button on the accessibility demo page at (44, 209) on button:nth-of-type(1)
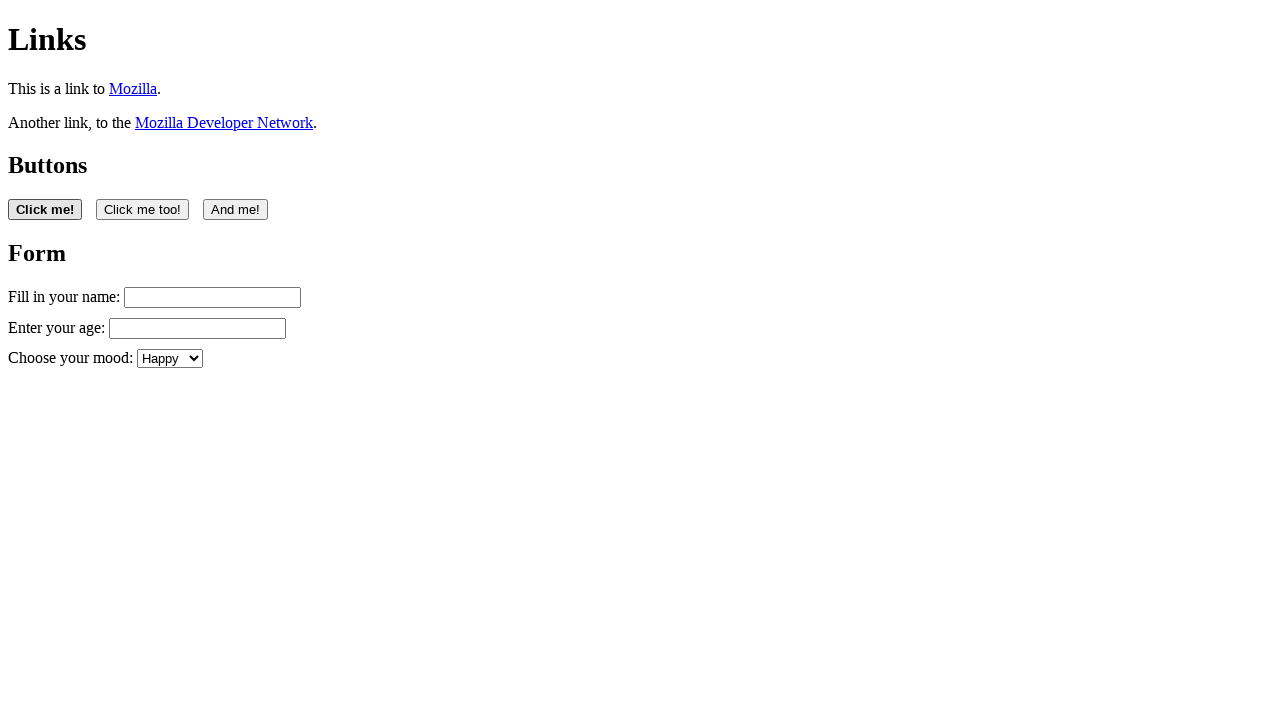

Set up dialog handler to accept alert popups
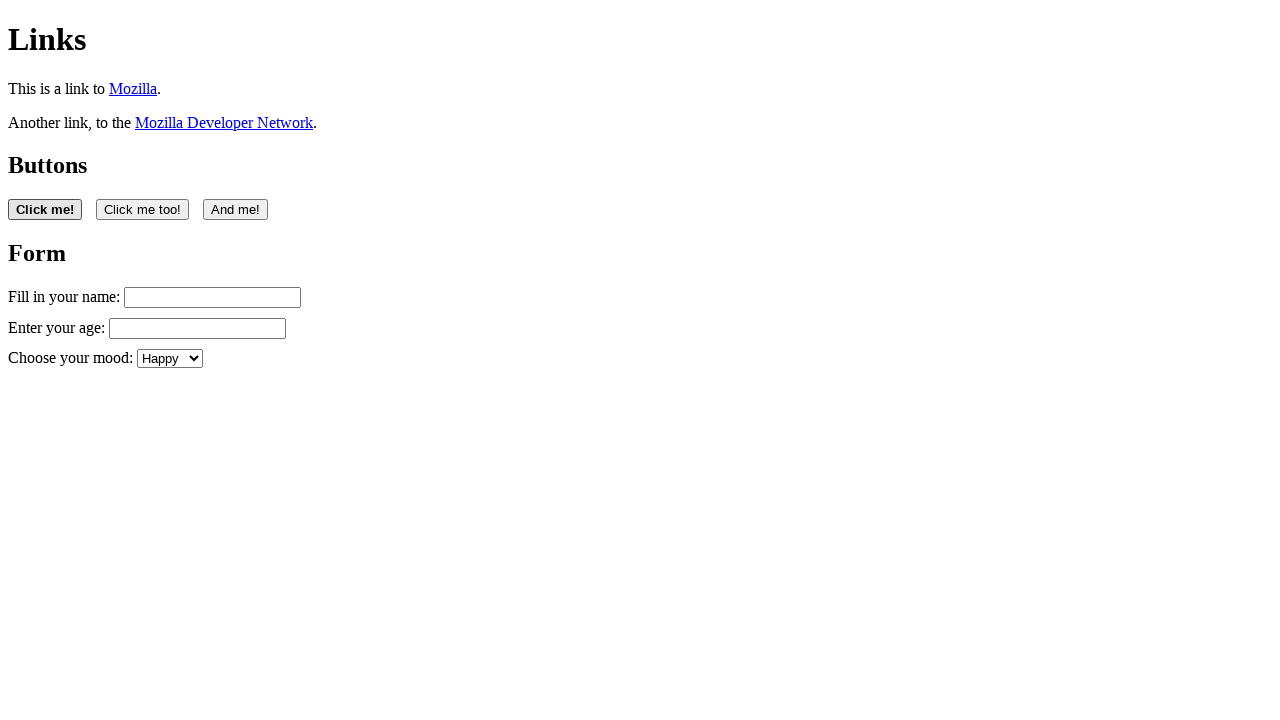

Waited 1 second for alert to appear and be handled
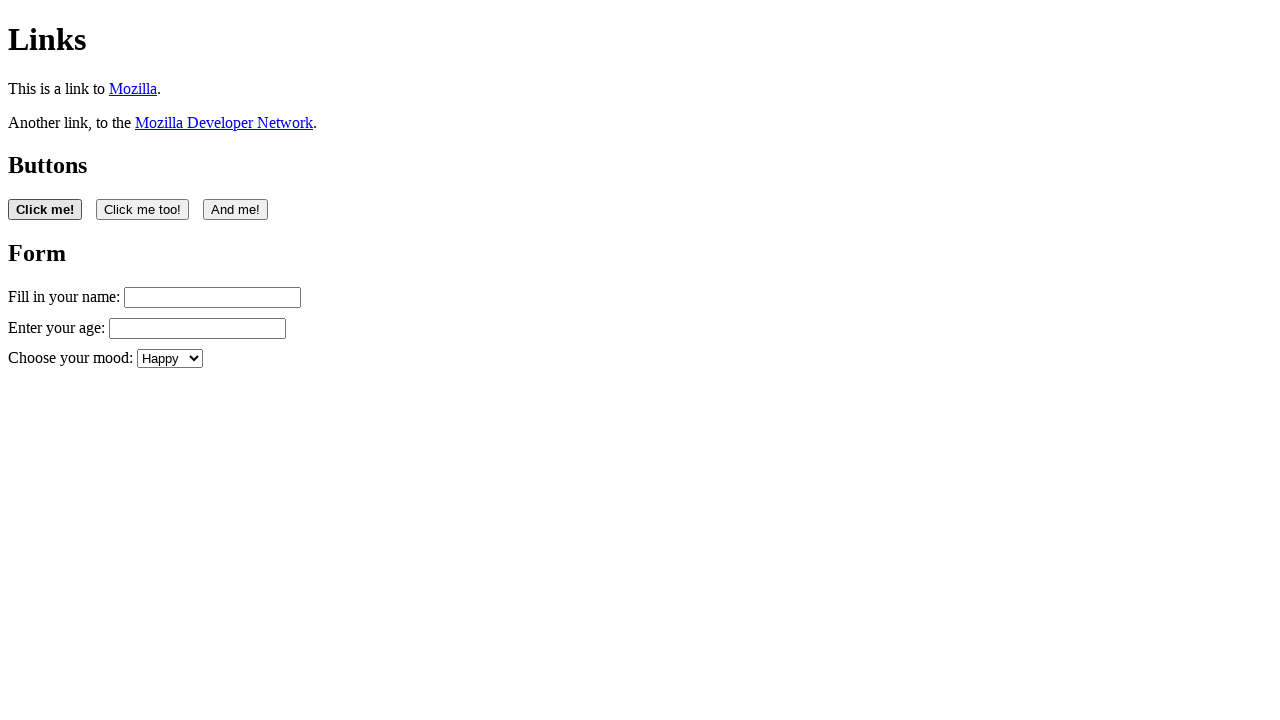

Filled the name input field with 'Filling in my form' on #name
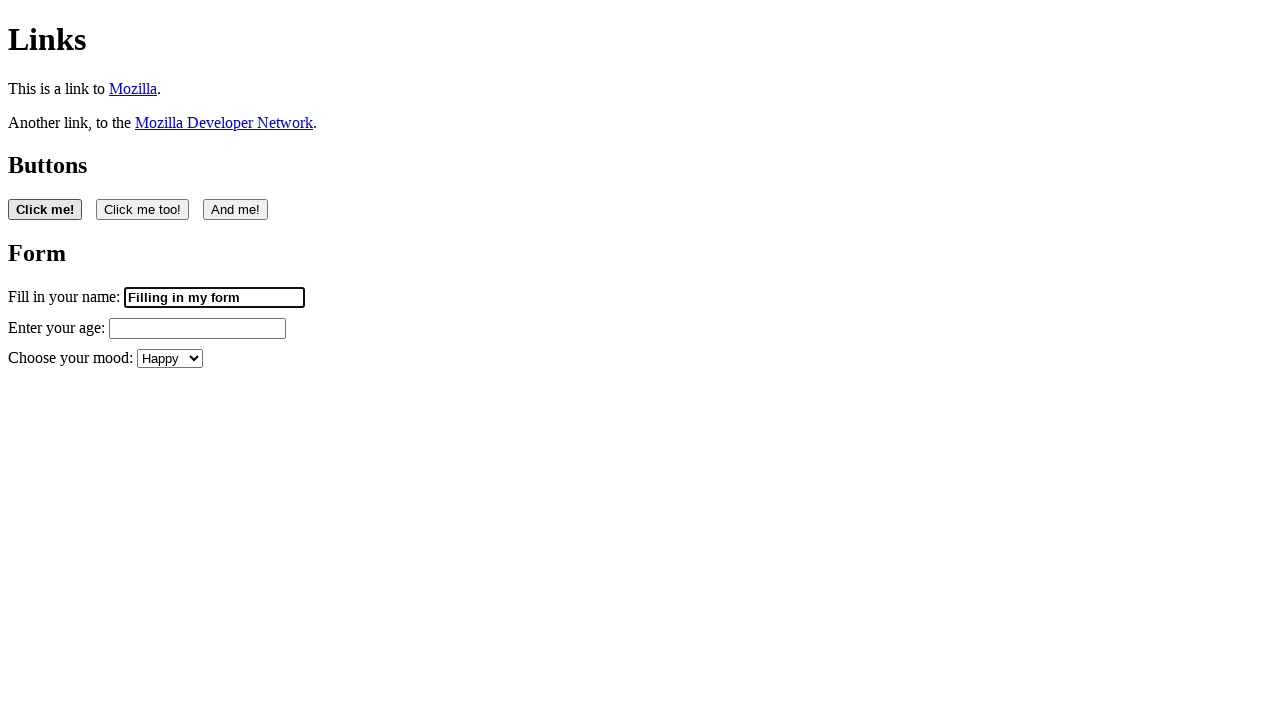

Waited 2 seconds before verifying form input
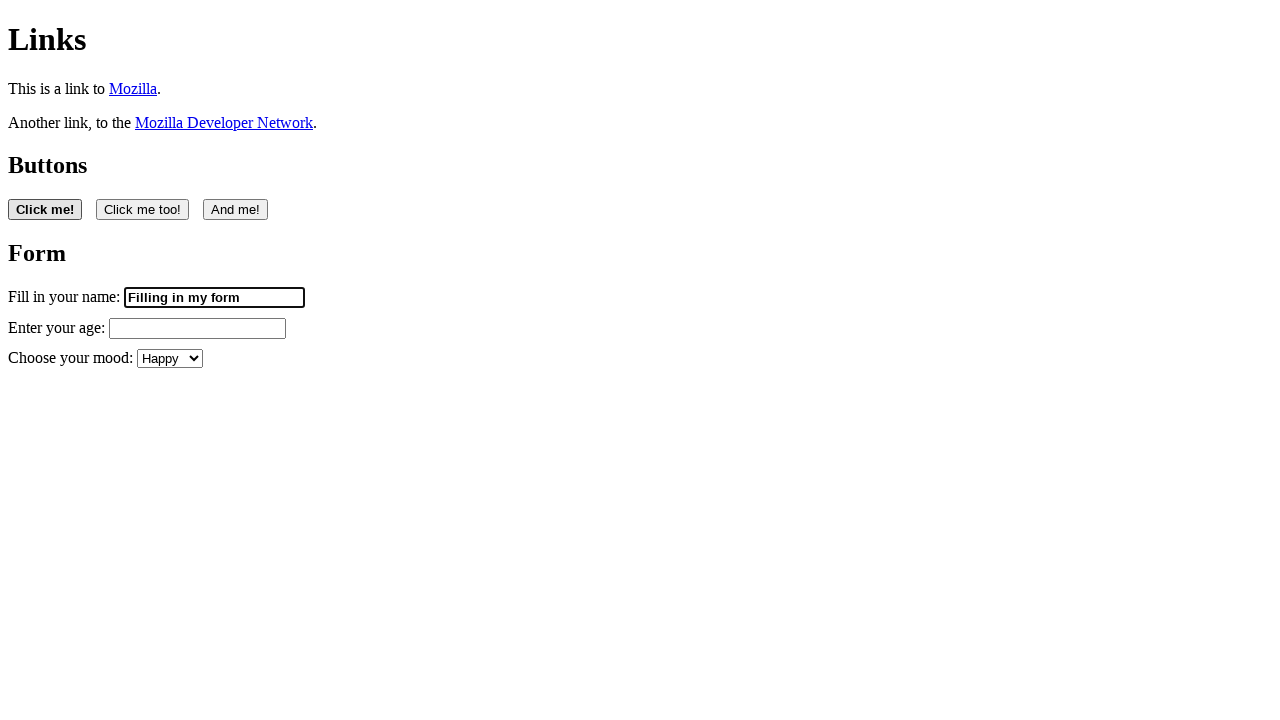

Retrieved the value from the name input field
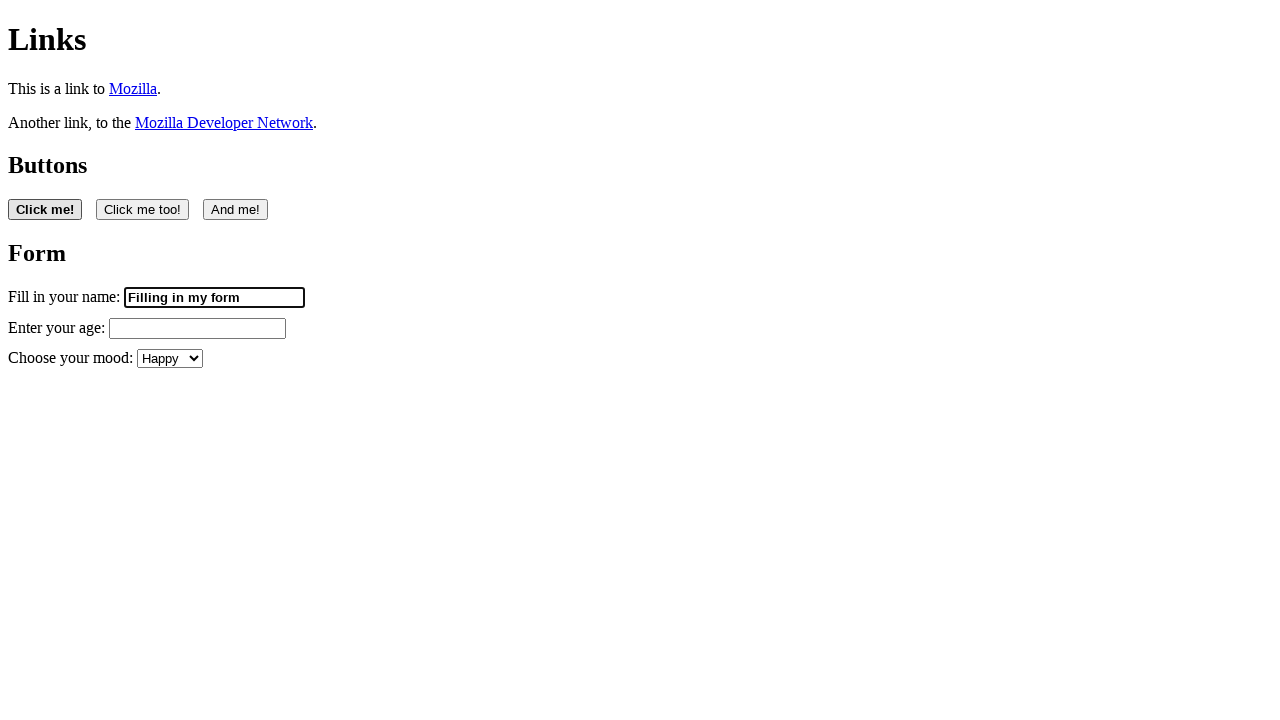

Verified that form input field is editable and contains text
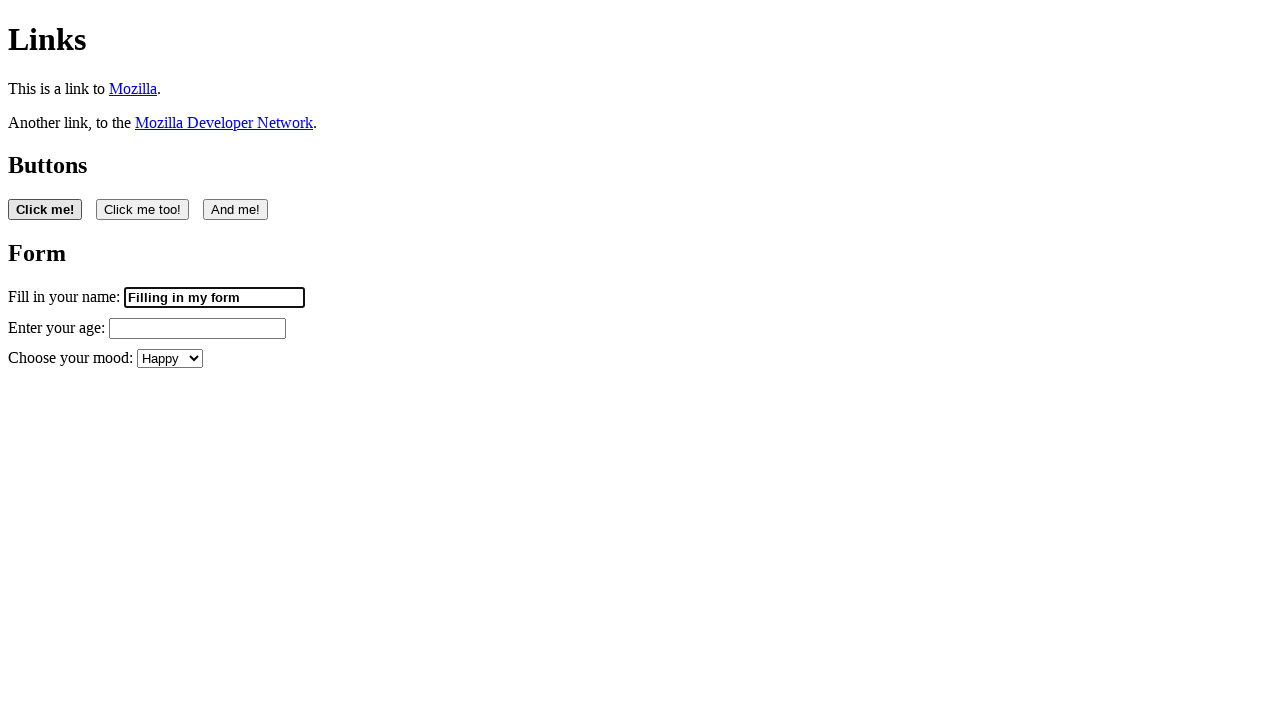

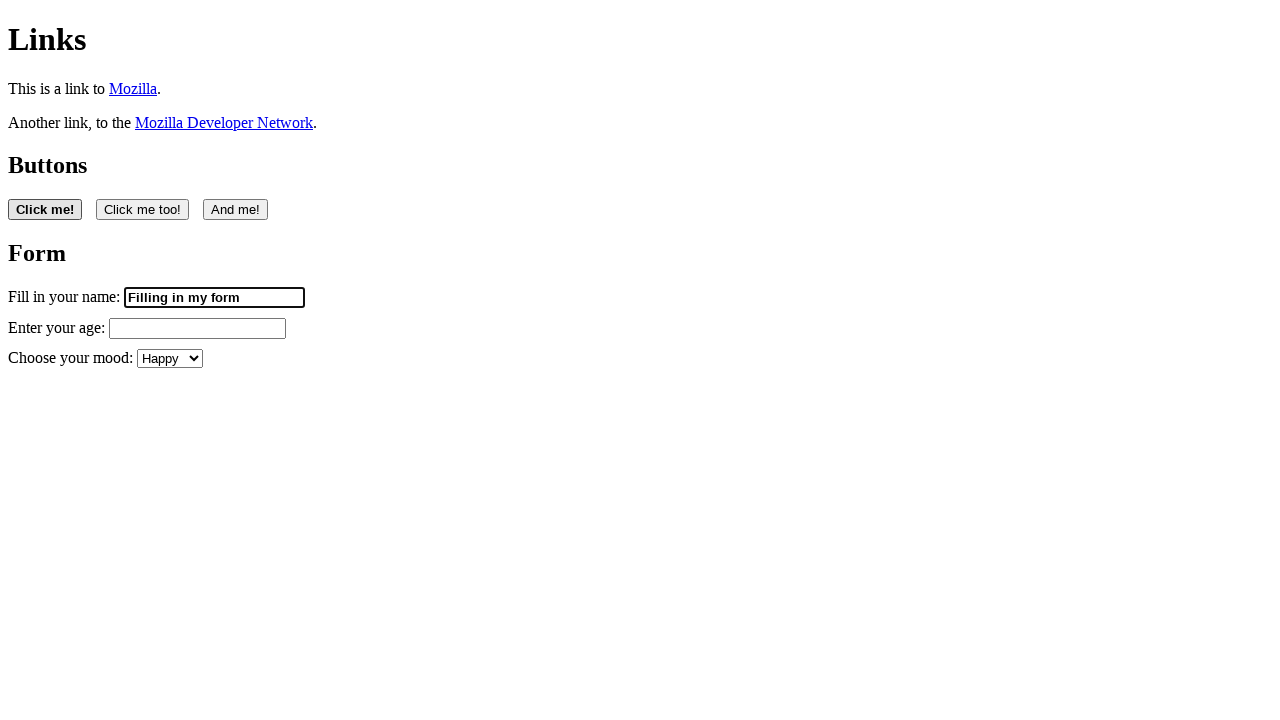